Tests password minimum length validation by entering passwords shorter than 6 characters

Starting URL: https://alada.vn/tai-khoan/dang-ky.html

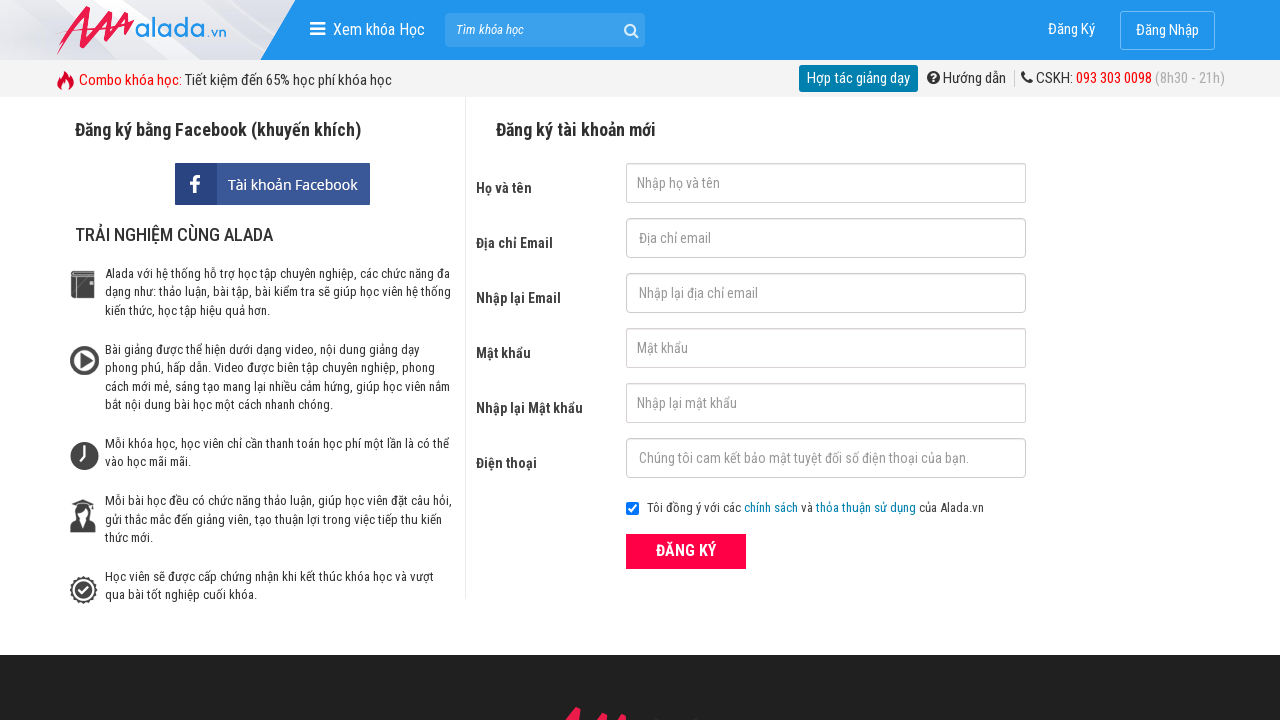

Filled first name field with 'Trang Huyền' on #txtFirstname
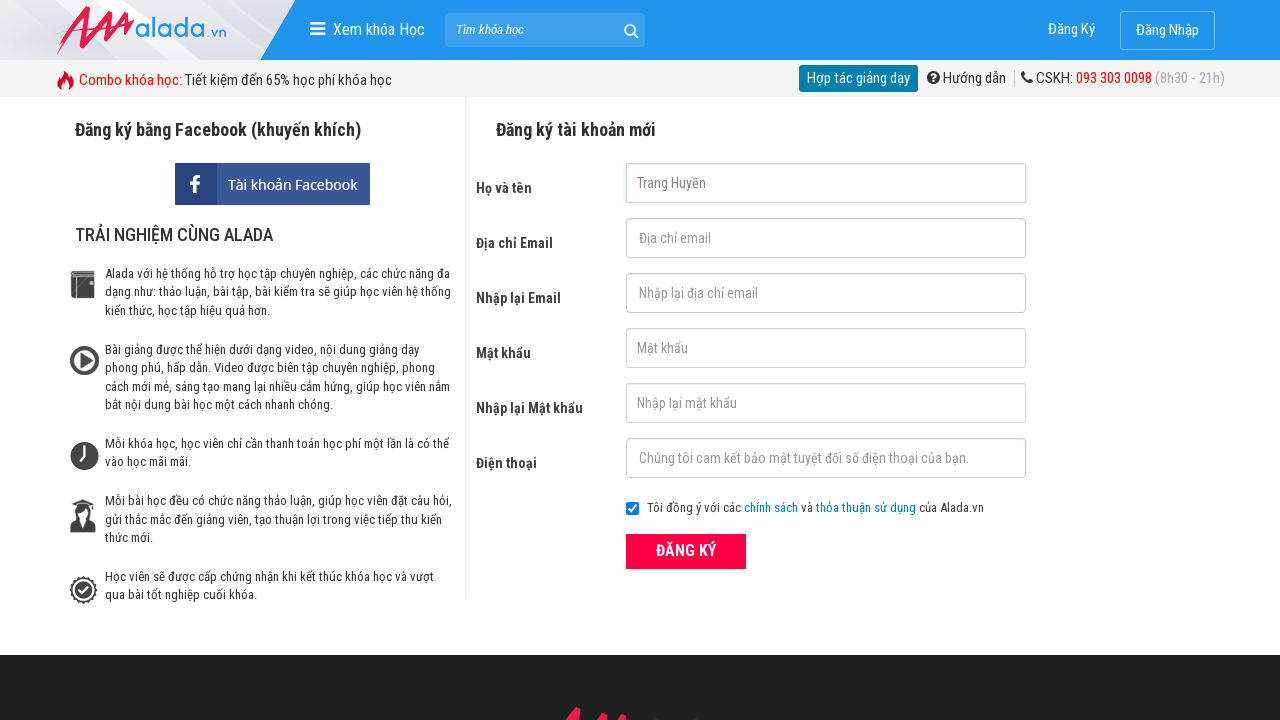

Filled email field with 'Lululala@gmail.com' on #txtEmail
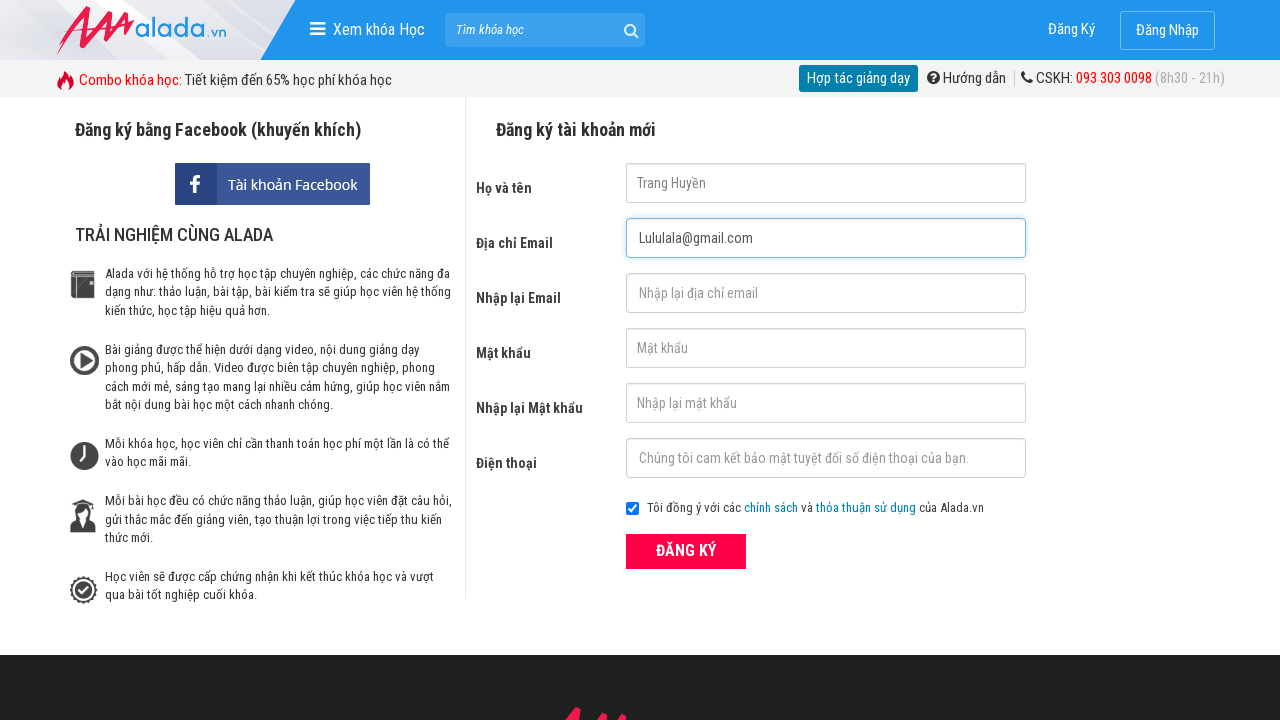

Filled confirm email field with 'Lululala@gmail.com' on #txtCEmail
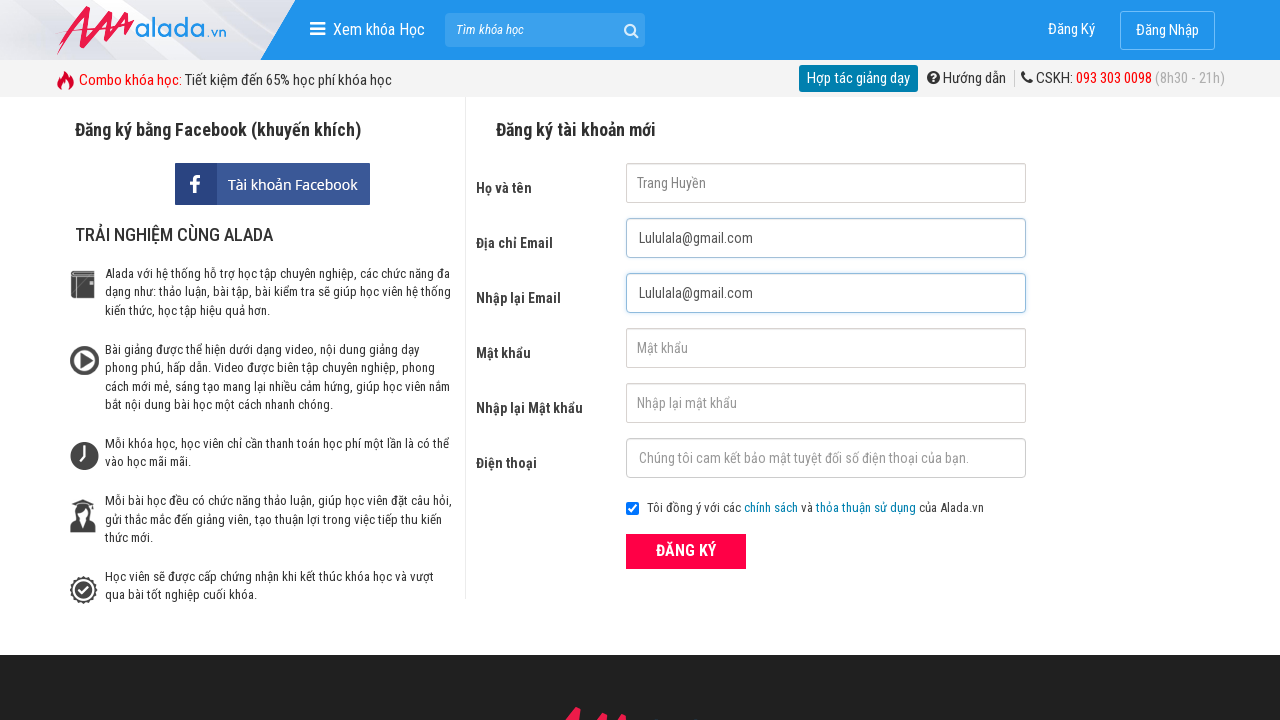

Filled password field with '123' (below 6 character minimum) on #txtPassword
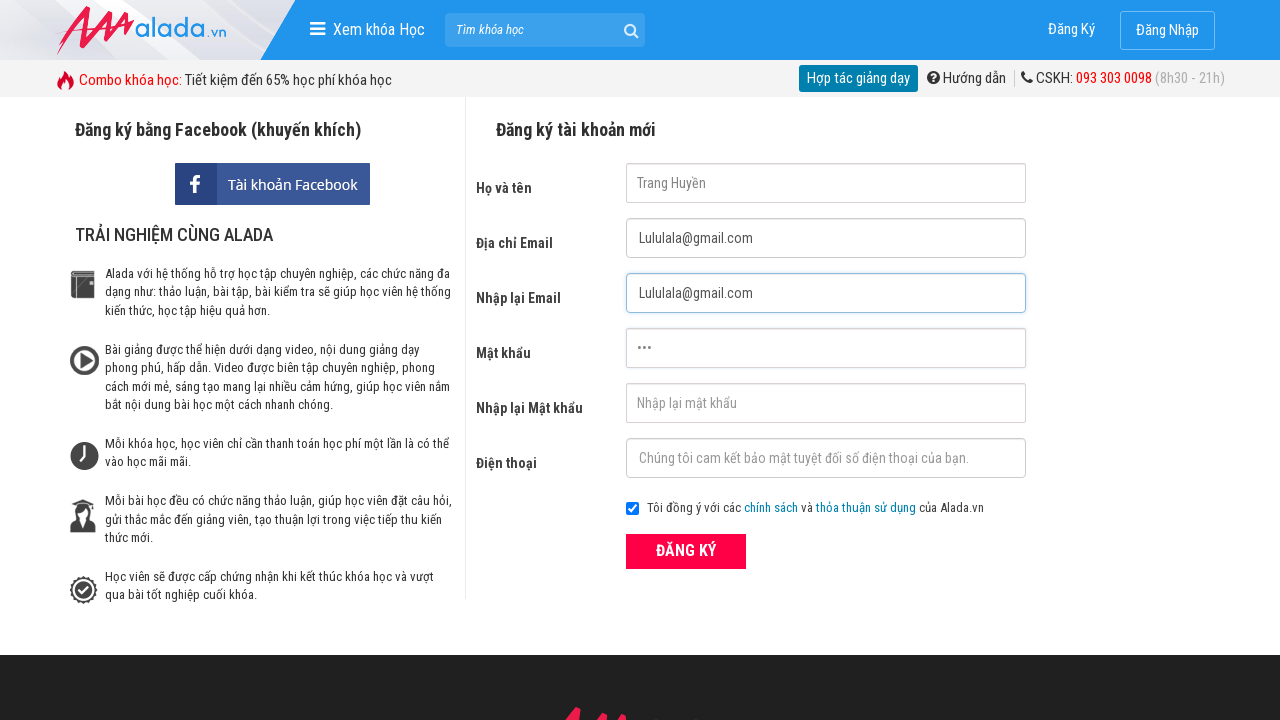

Filled confirm password field with '123' (below 6 character minimum) on #txtCPassword
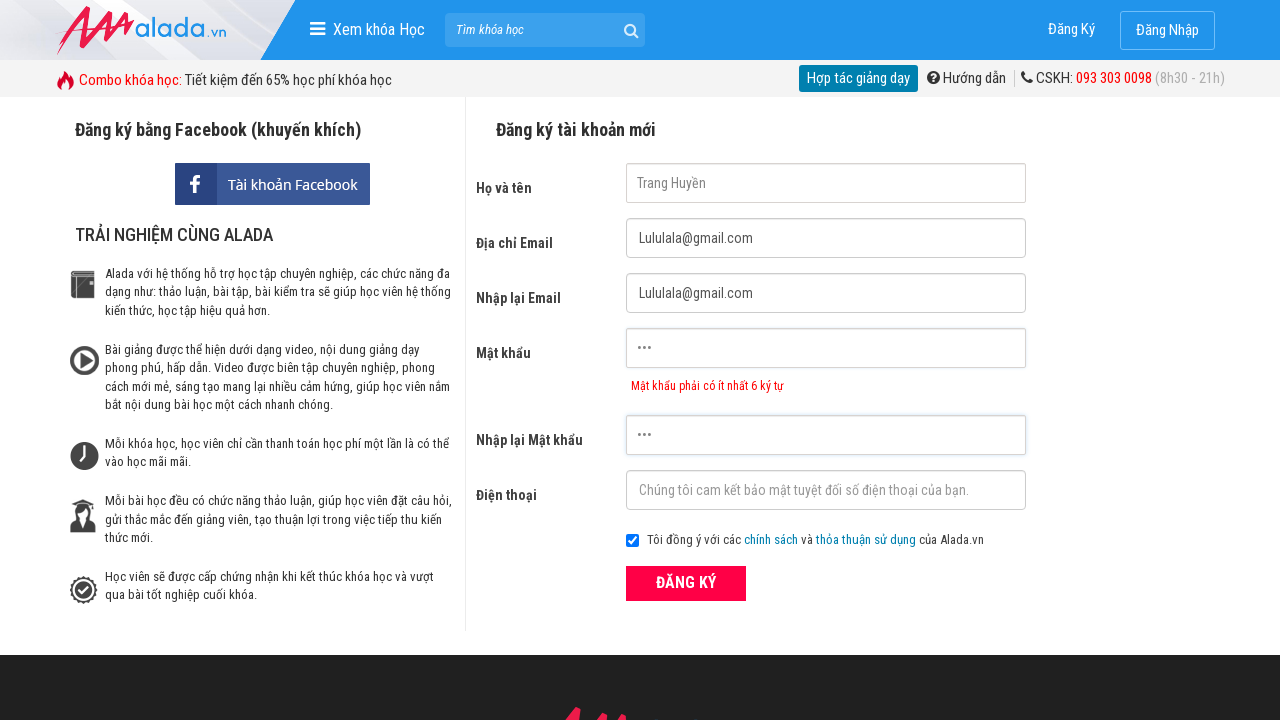

Filled phone field with '0875123641' on #txtPhone
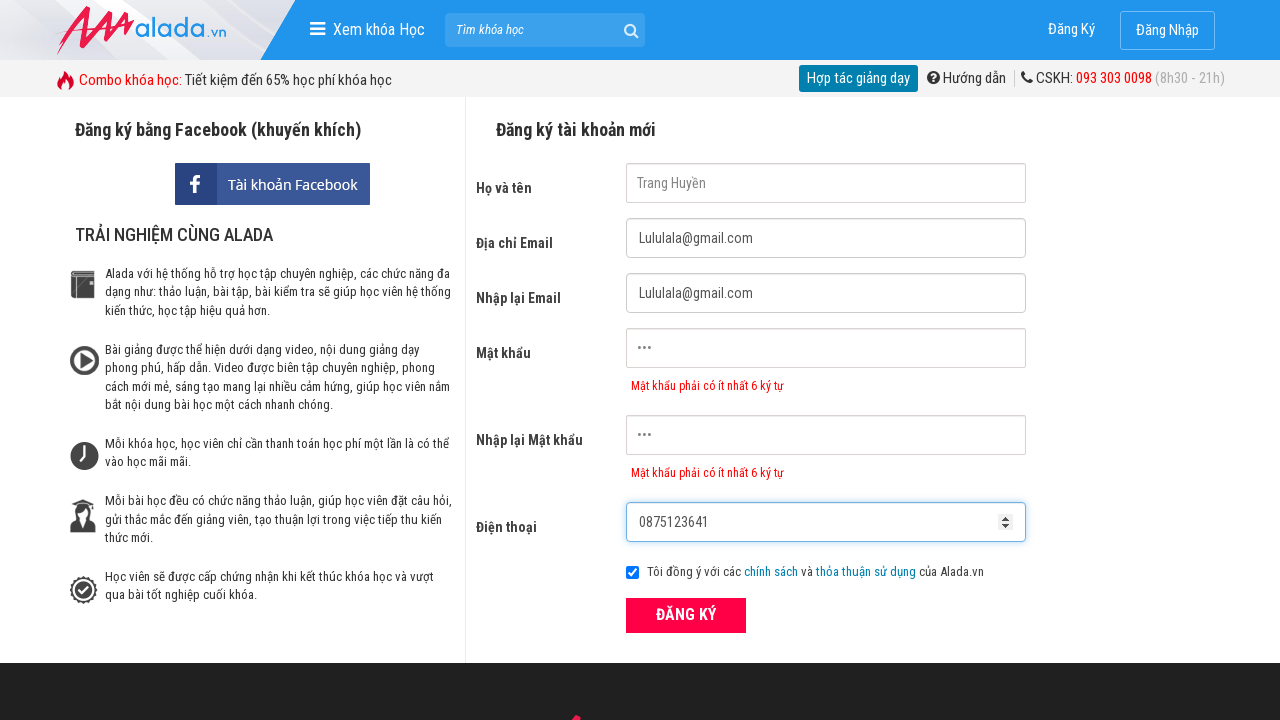

Clicked ĐĂNG KÝ (Register) button to submit form at (686, 615) on xpath=//form[@id='frmLogin']//button[text()='ĐĂNG KÝ']
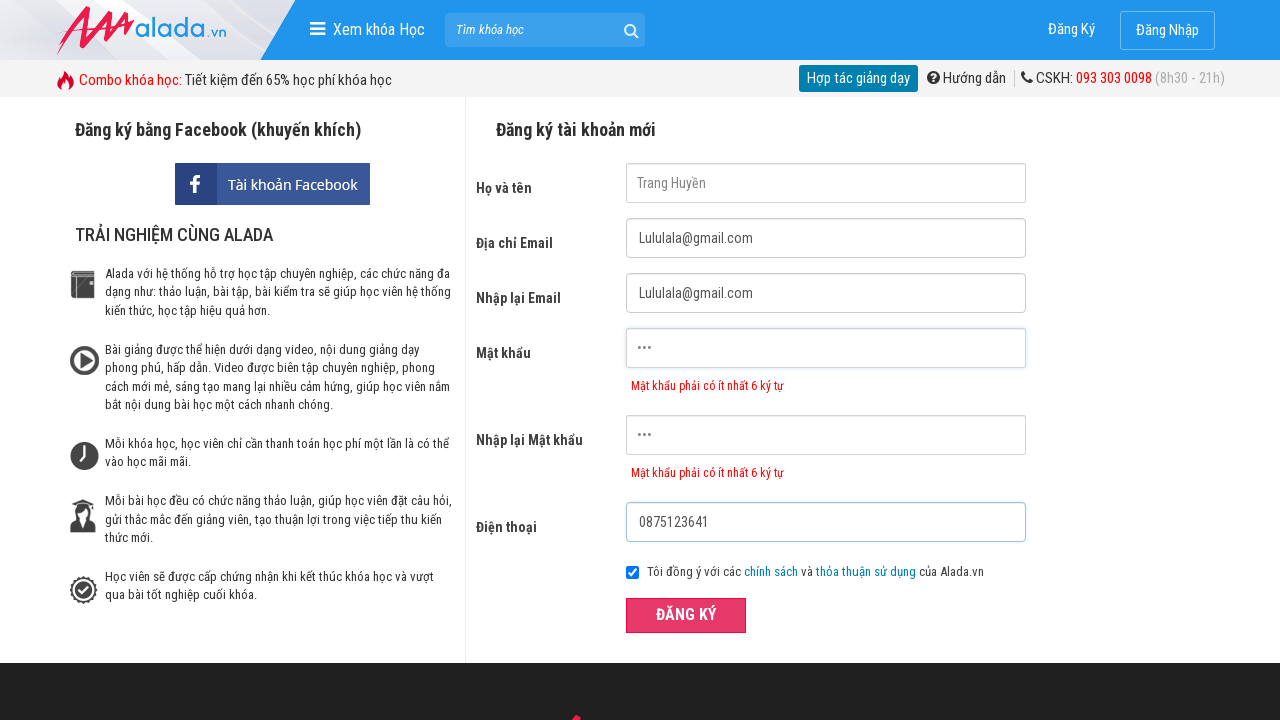

Password error message appeared, validating minimum length requirement
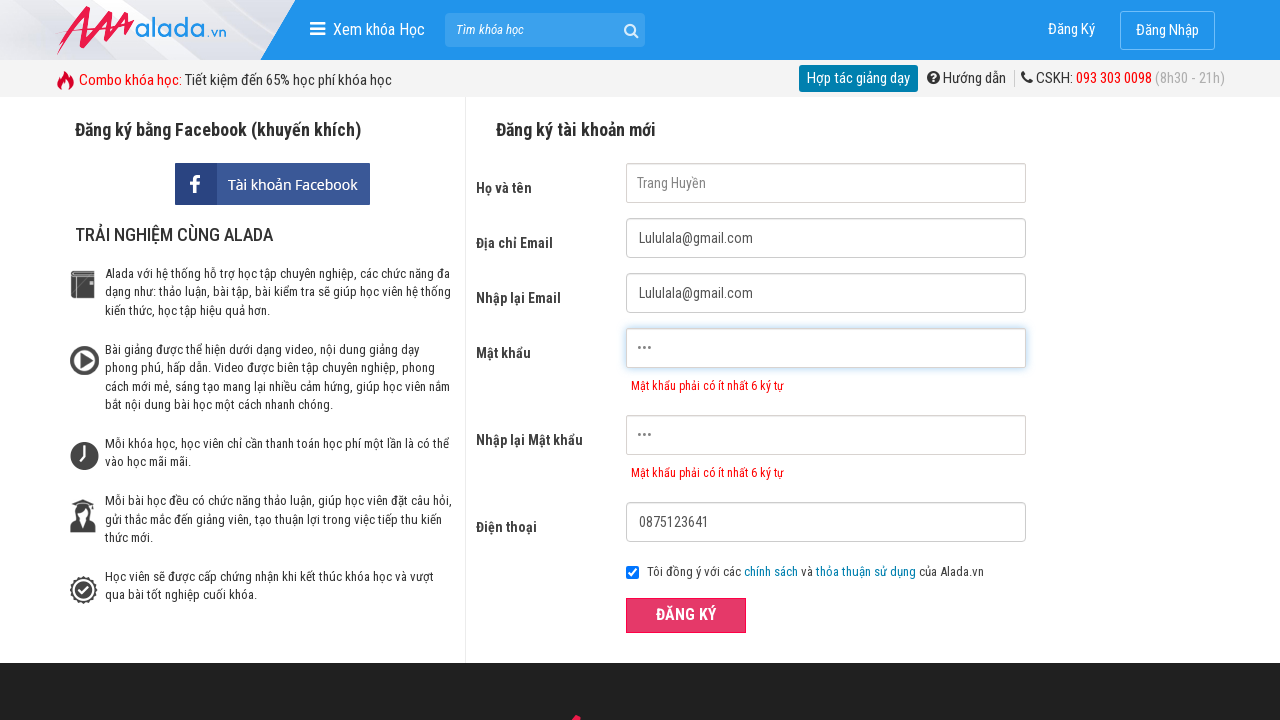

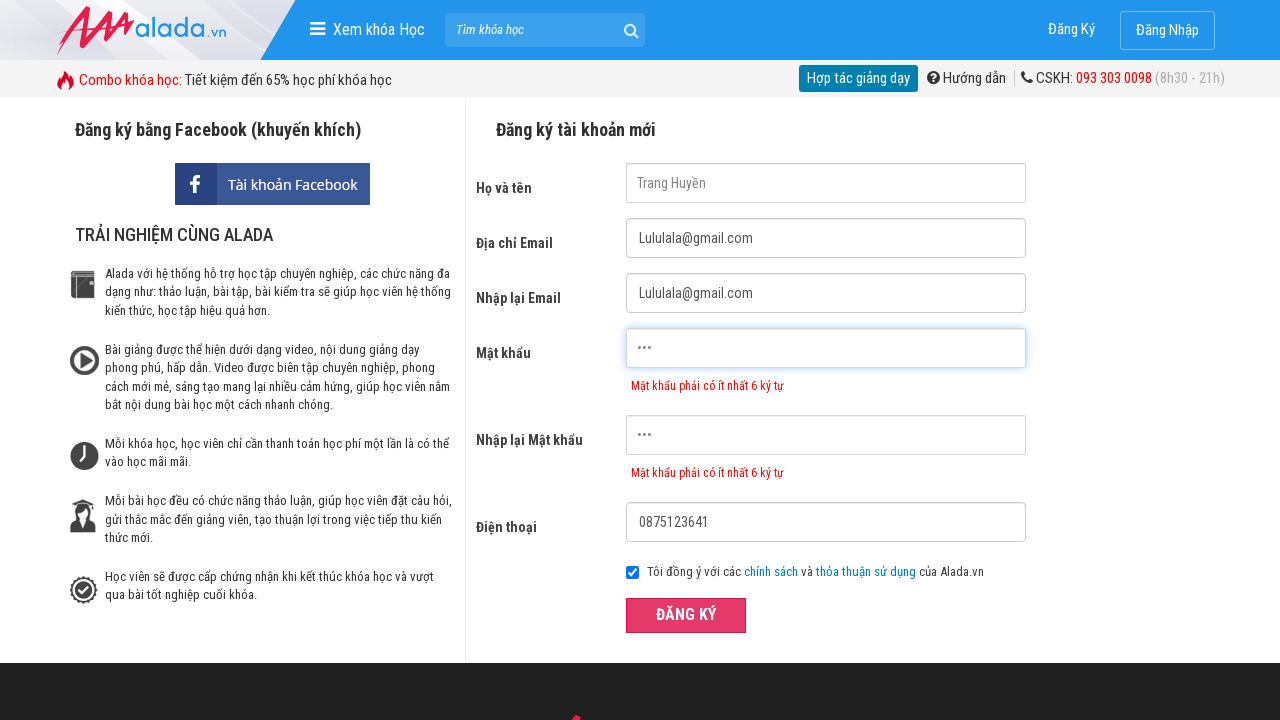